Tests finding the first element by class name and retrieves its text content

Starting URL: https://kristinek.github.io/site/examples/locators

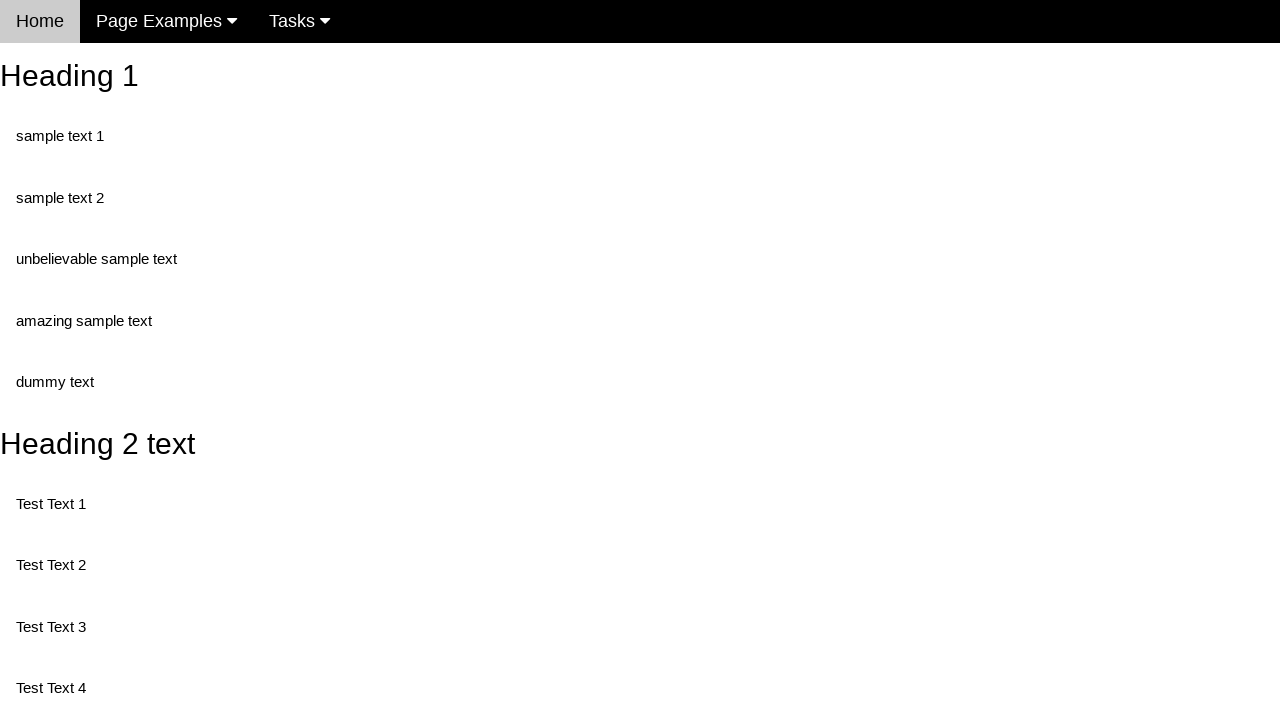

Navigated to locators example page
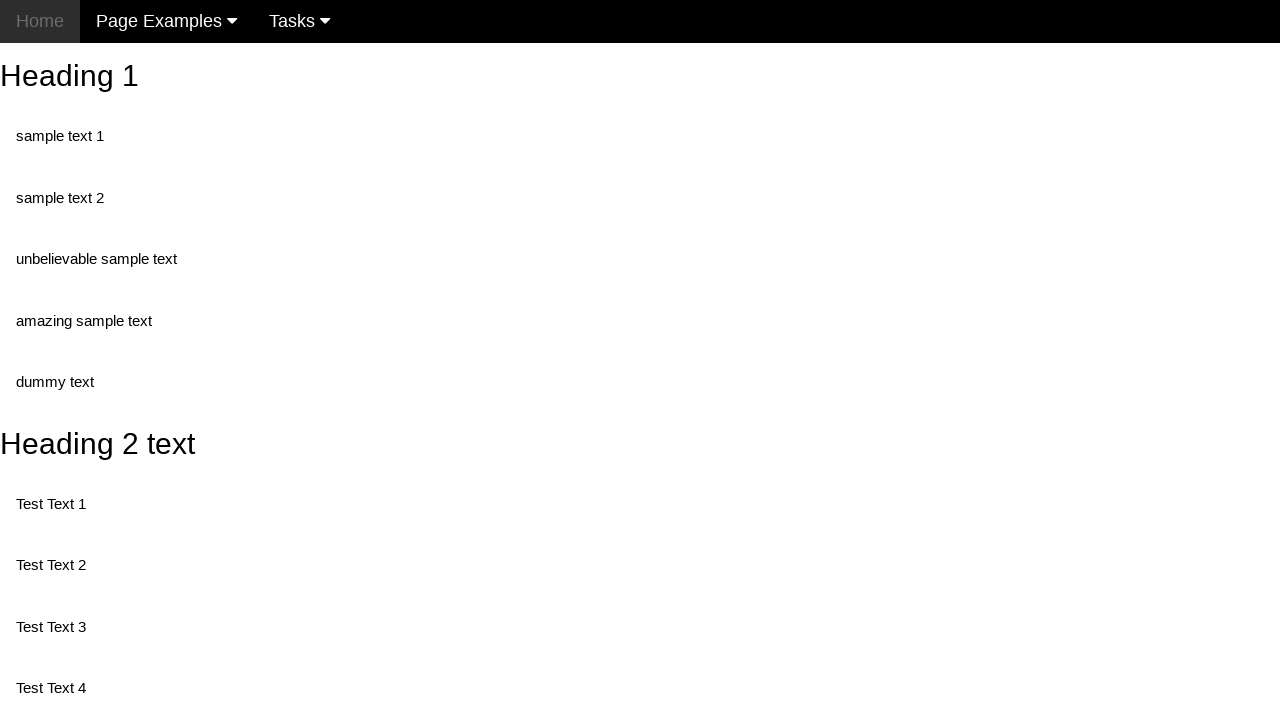

Retrieved text content from first element with class 'test'
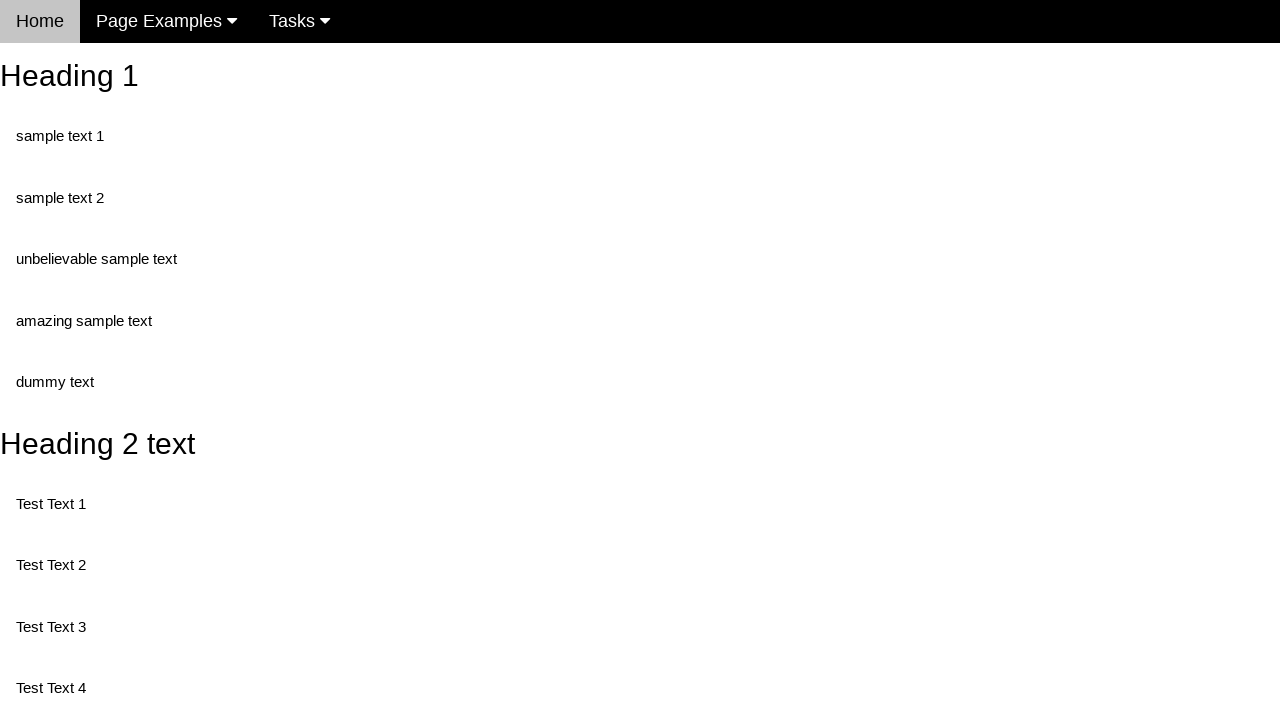

Printed text content to console
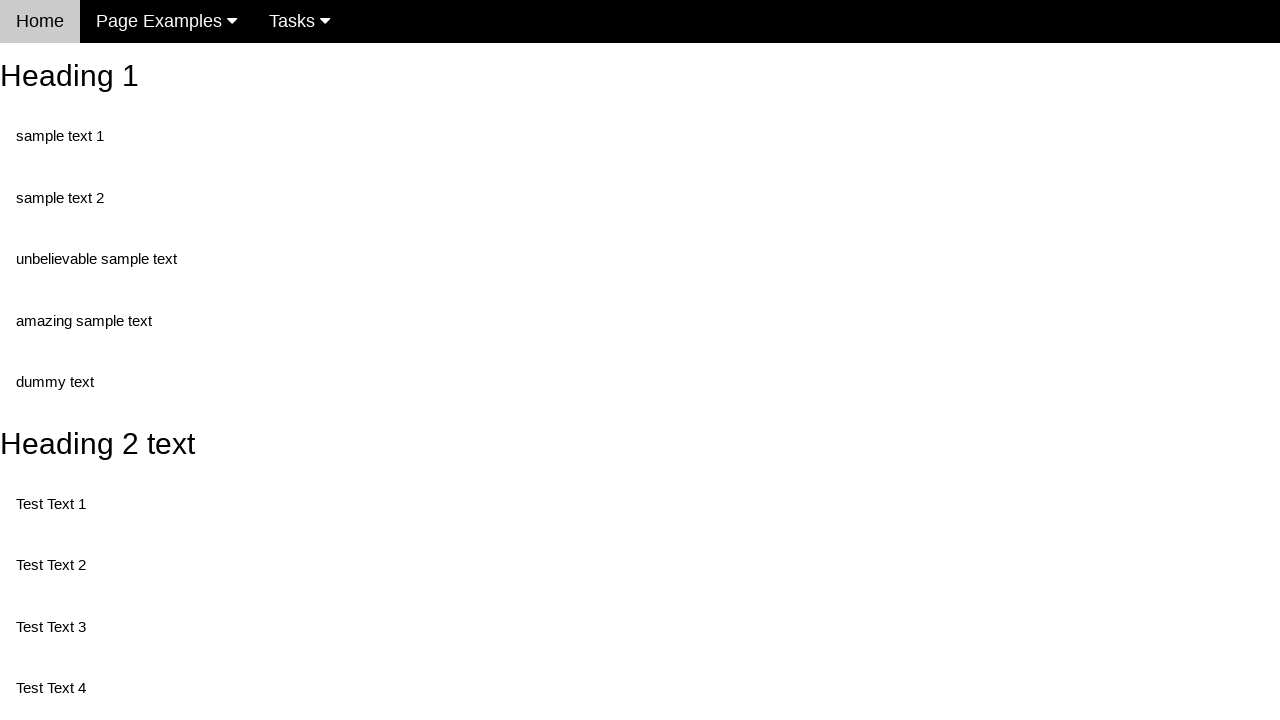

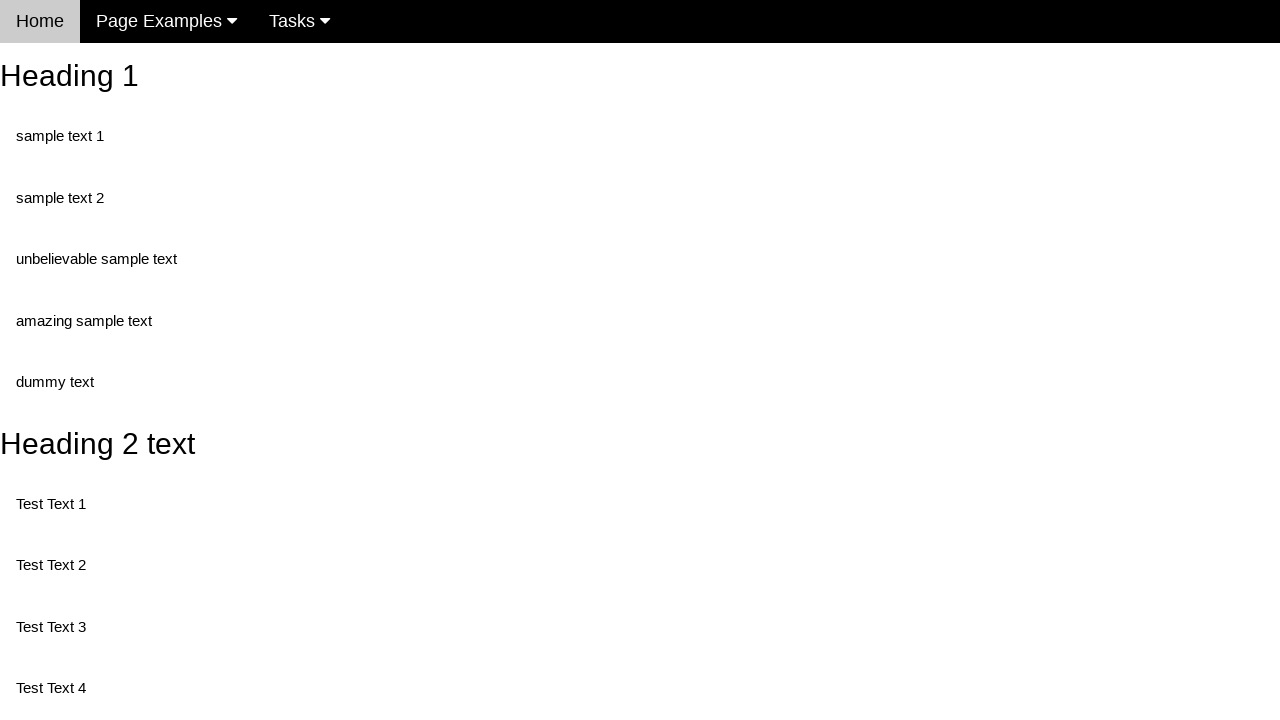